Tests JavaScript confirm alert by clicking the confirm button and dismissing the alert dialog

Starting URL: http://the-internet.herokuapp.com

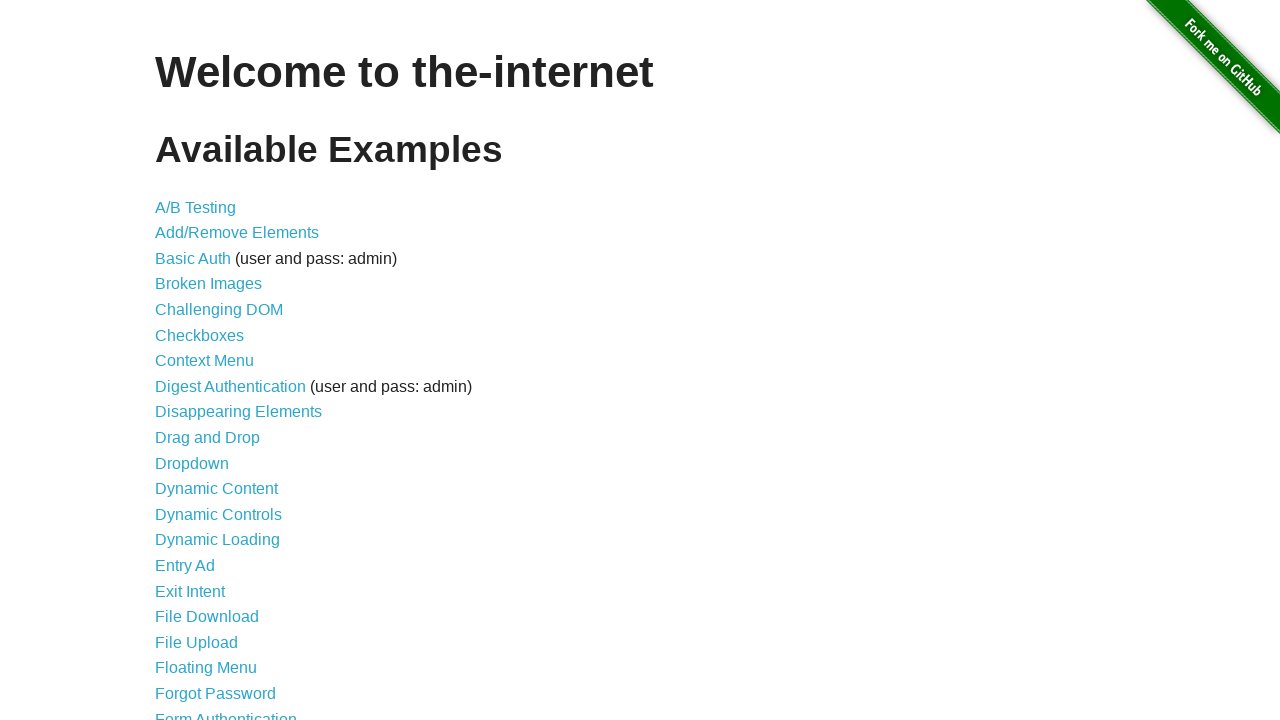

Clicked on JavaScript Alerts link at (214, 361) on a[href='/javascript_alerts']
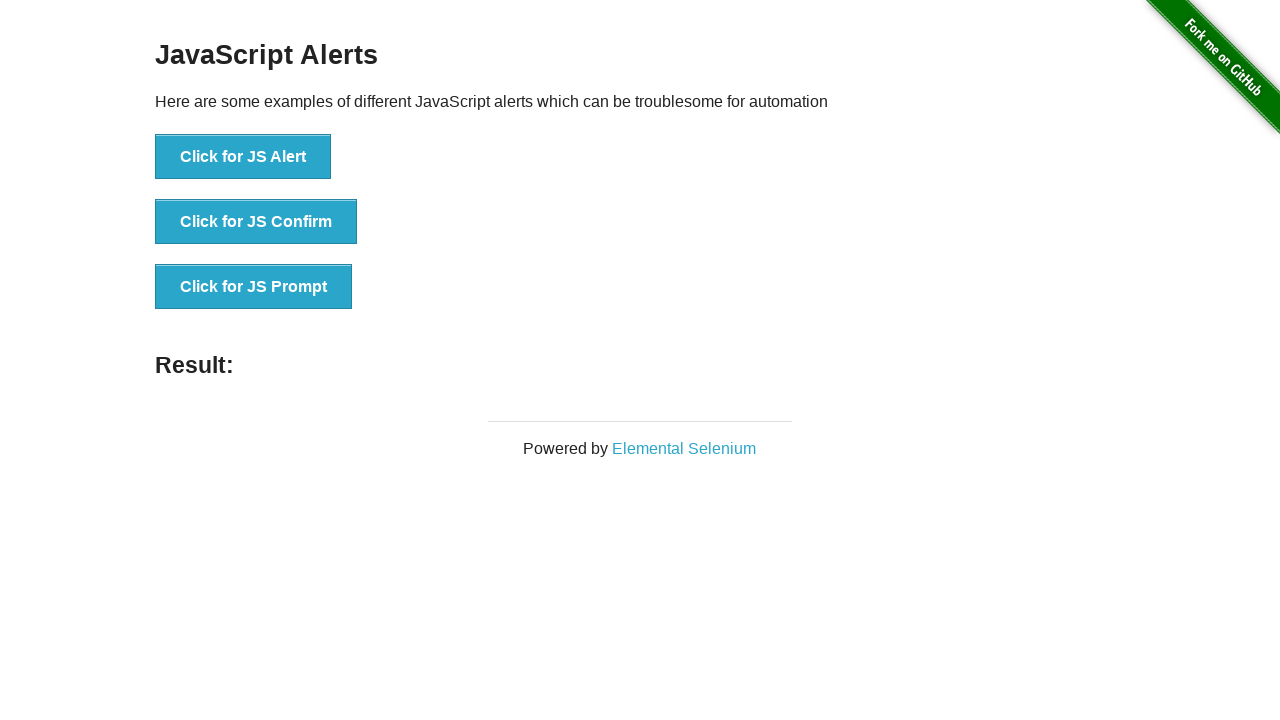

Clicked the confirm alert button at (256, 222) on button[onclick='jsConfirm()']
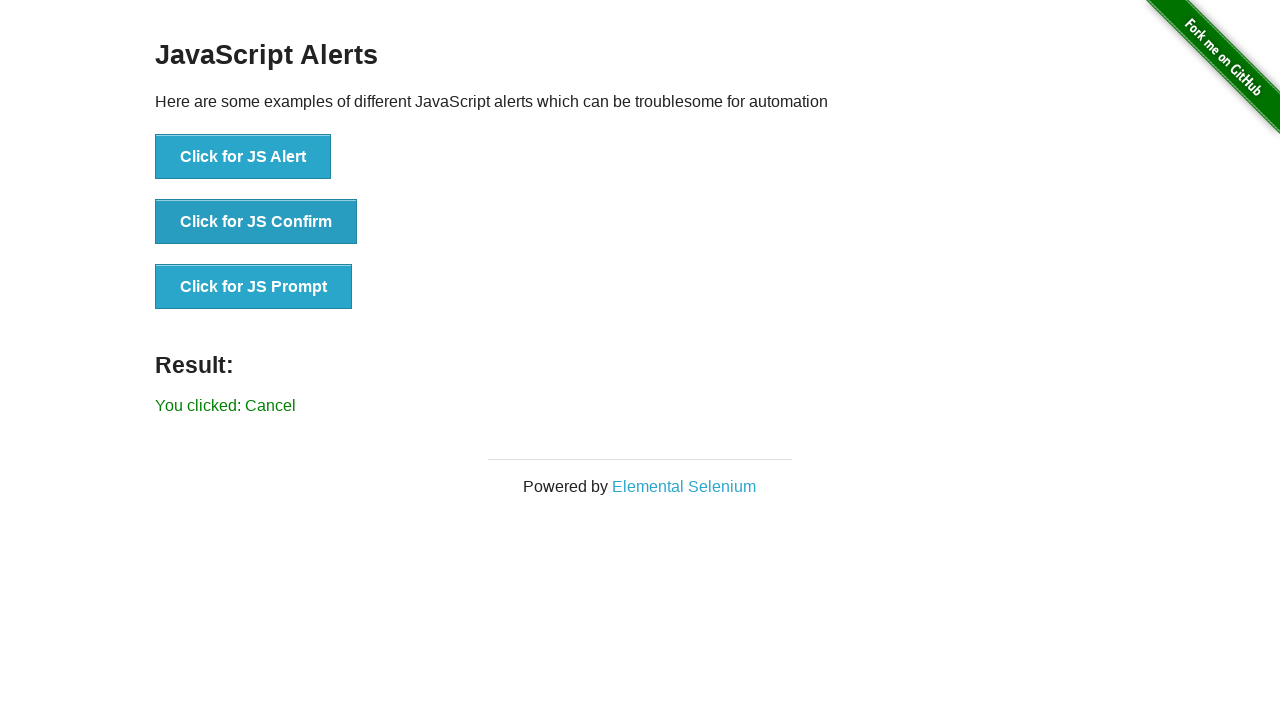

Set up dialog handler to dismiss alerts
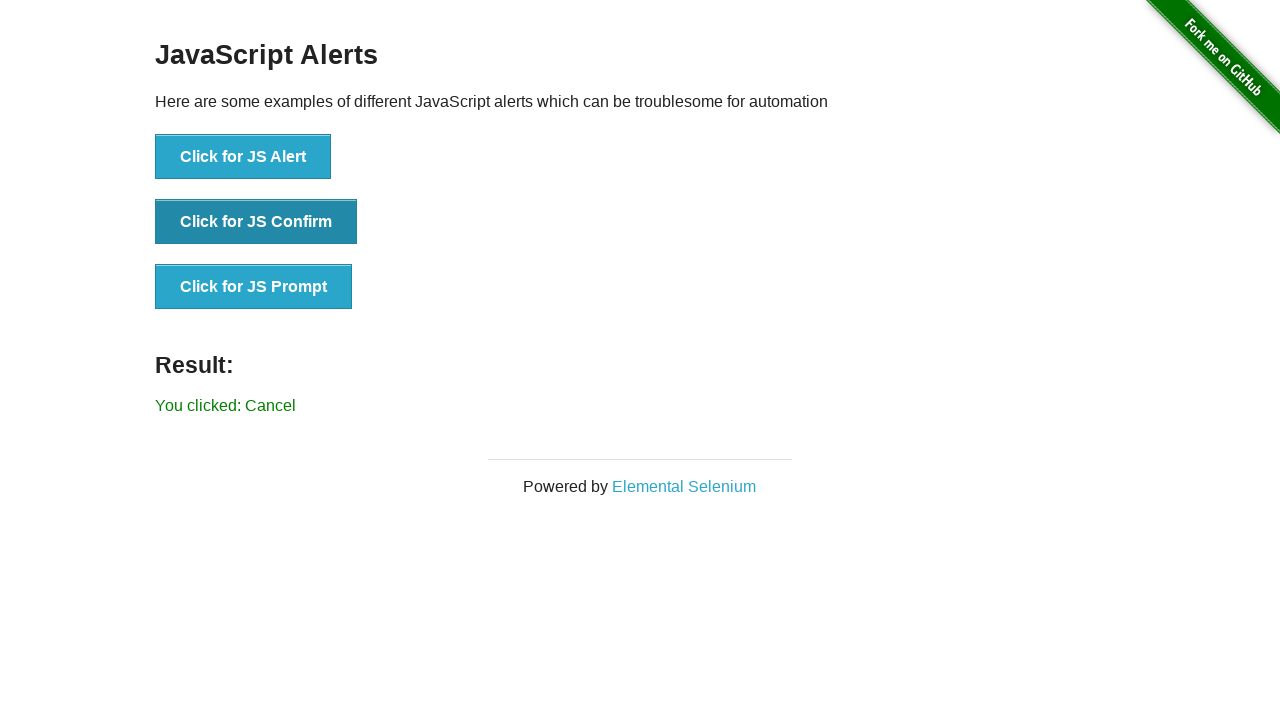

Clicked confirm button and dismissed the alert dialog at (256, 222) on button[onclick='jsConfirm()']
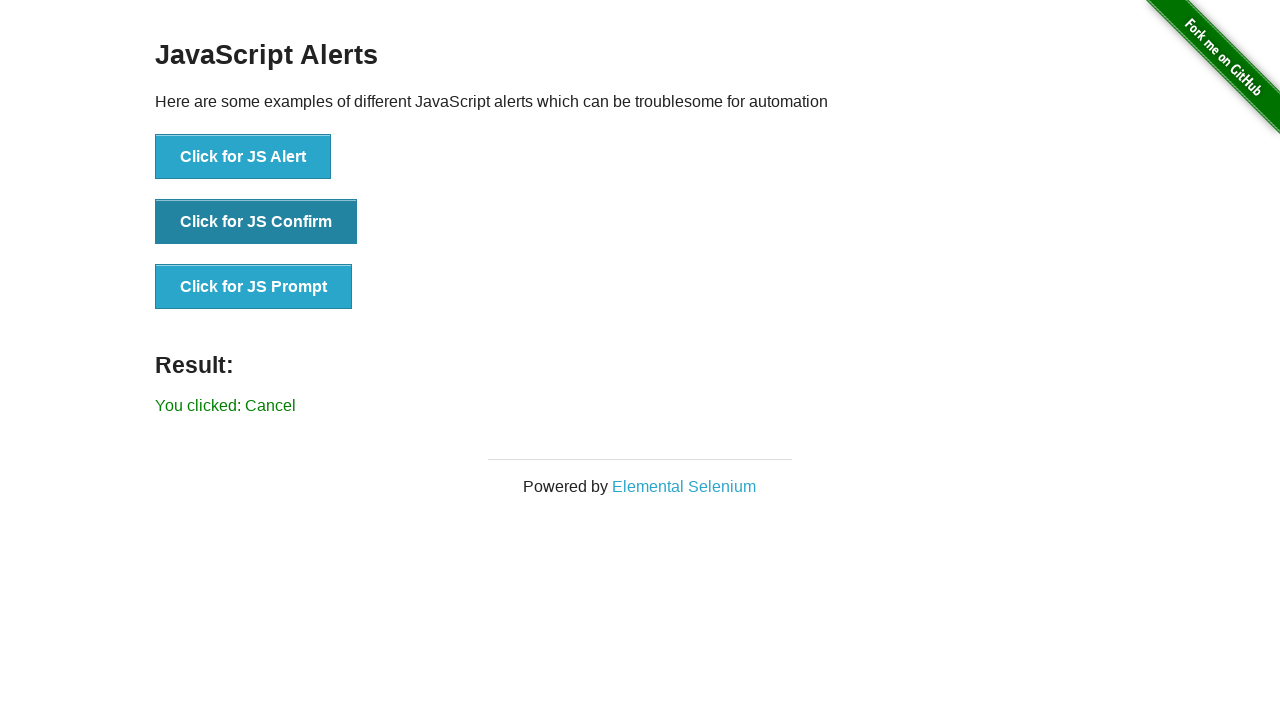

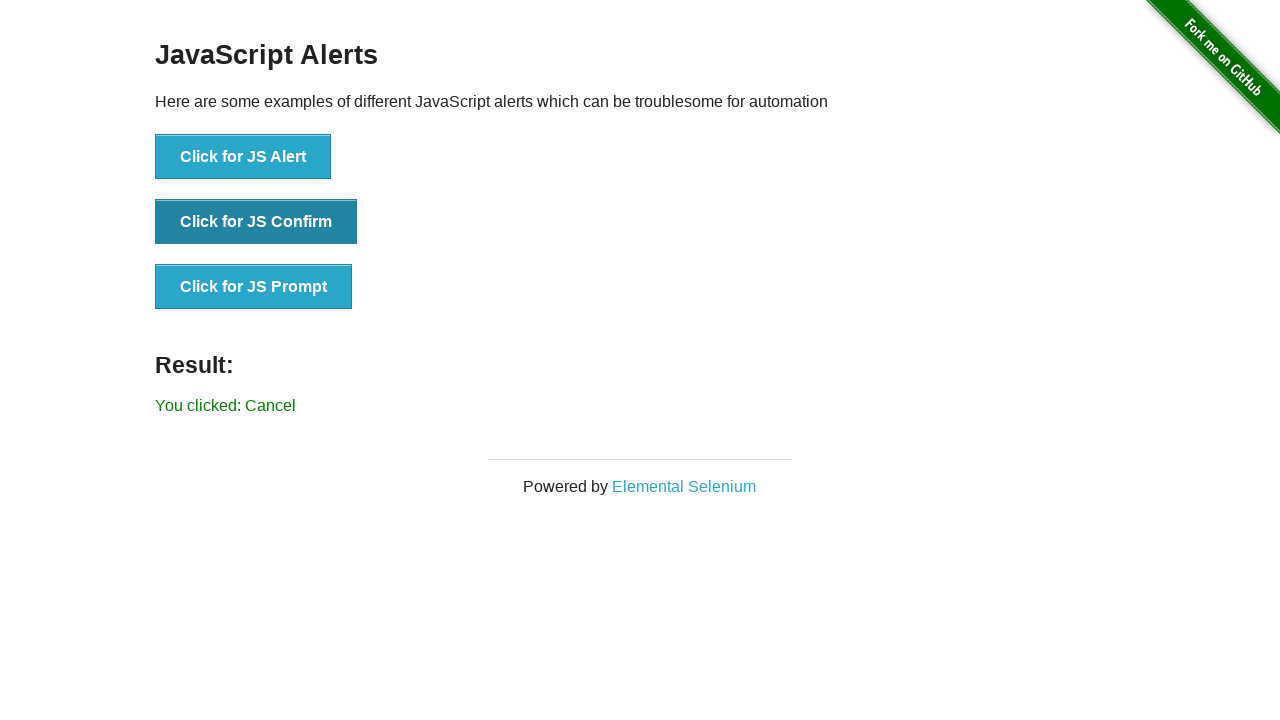